Tests date dropdown selections by selecting month by value and day by index from date-related dropdowns

Starting URL: https://practice.cydeo.com/dropdown

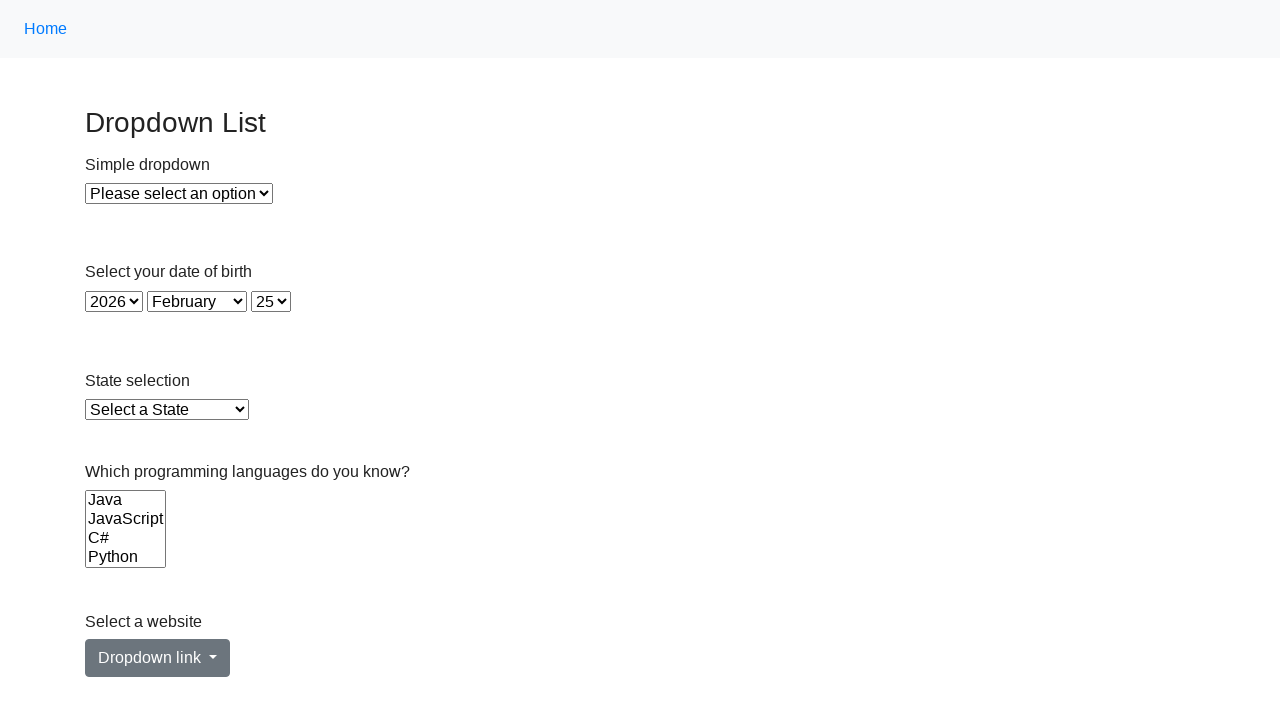

Selected December (value 11) from month dropdown on select#month
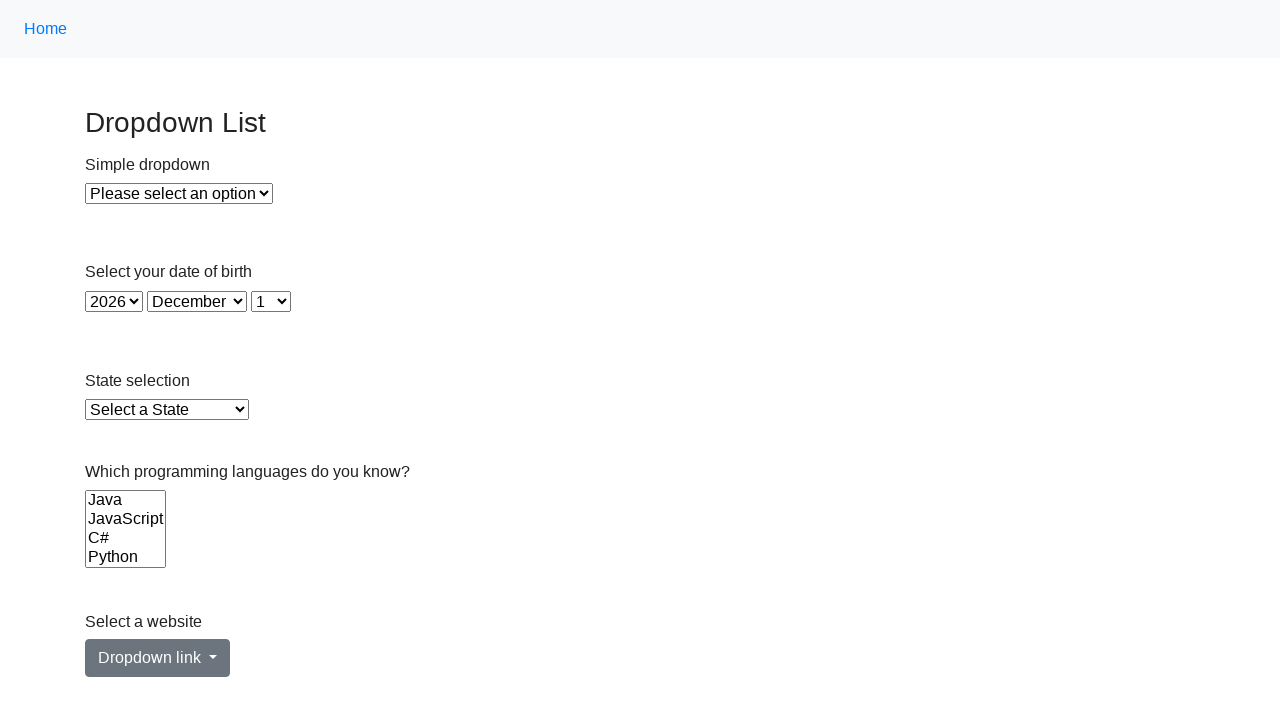

Selected day 1 (index 0) from day dropdown on select#day
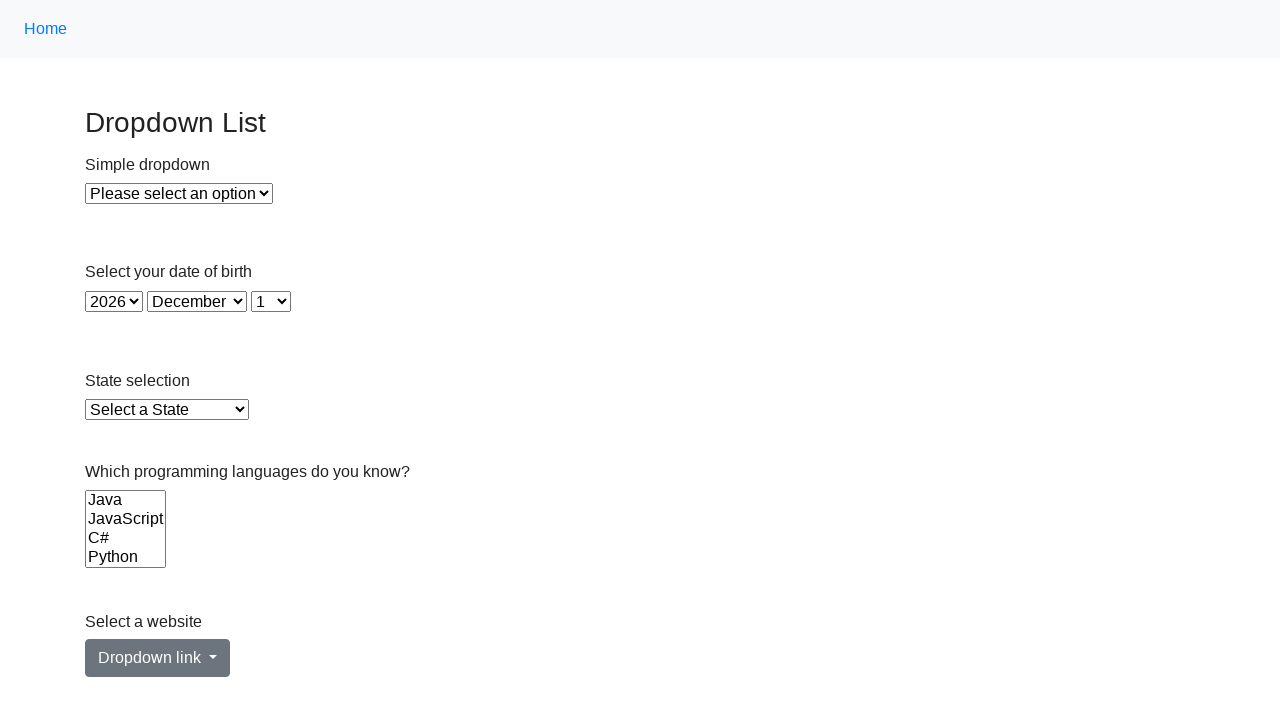

Retrieved selected month text
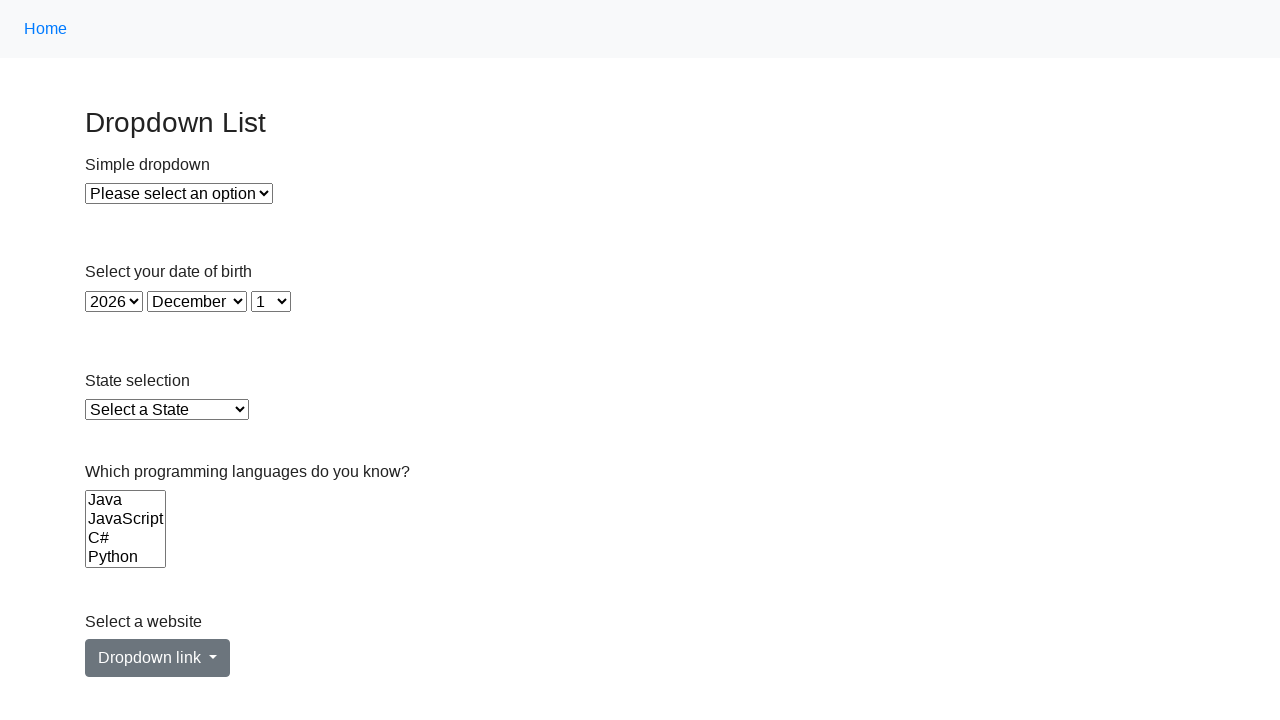

Retrieved selected day text
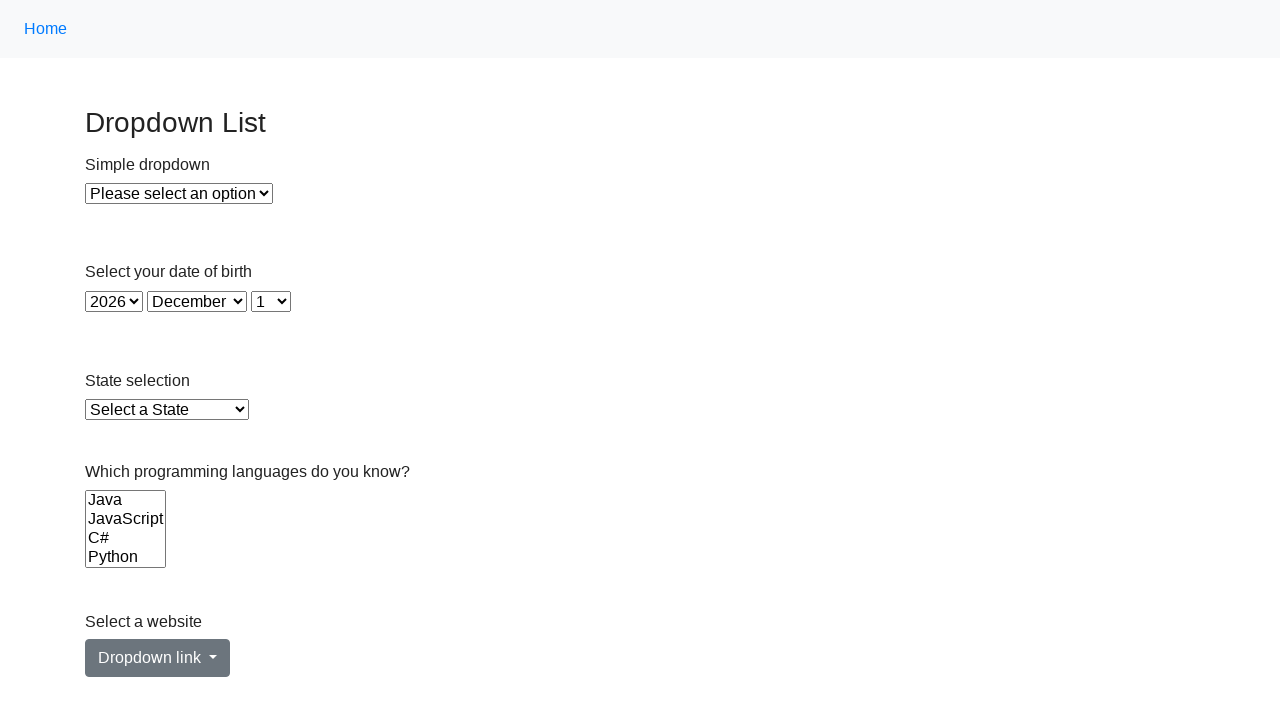

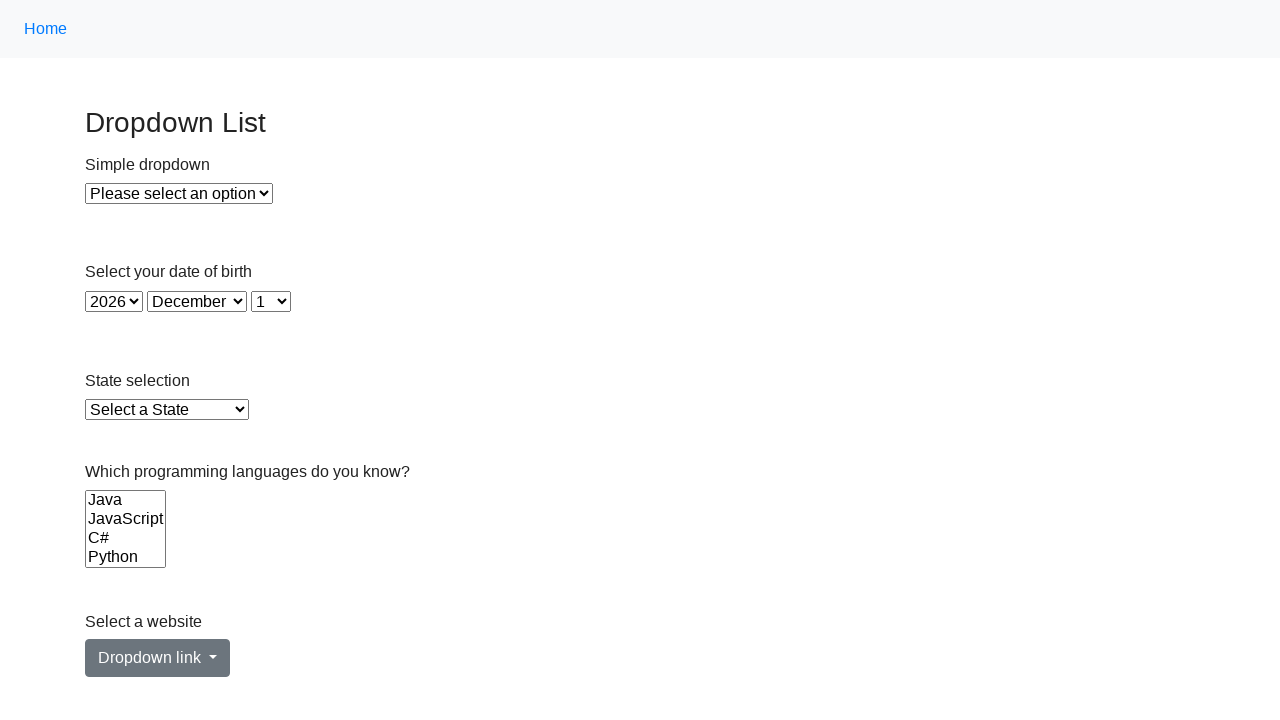